Tests wine catalog filtering by navigating to the catalog page, clicking on a wine category, selecting "Red wine" from the popup modal, and verifying that product cards are displayed.

Starting URL: https://www.ruswine-spb.ru/catalog

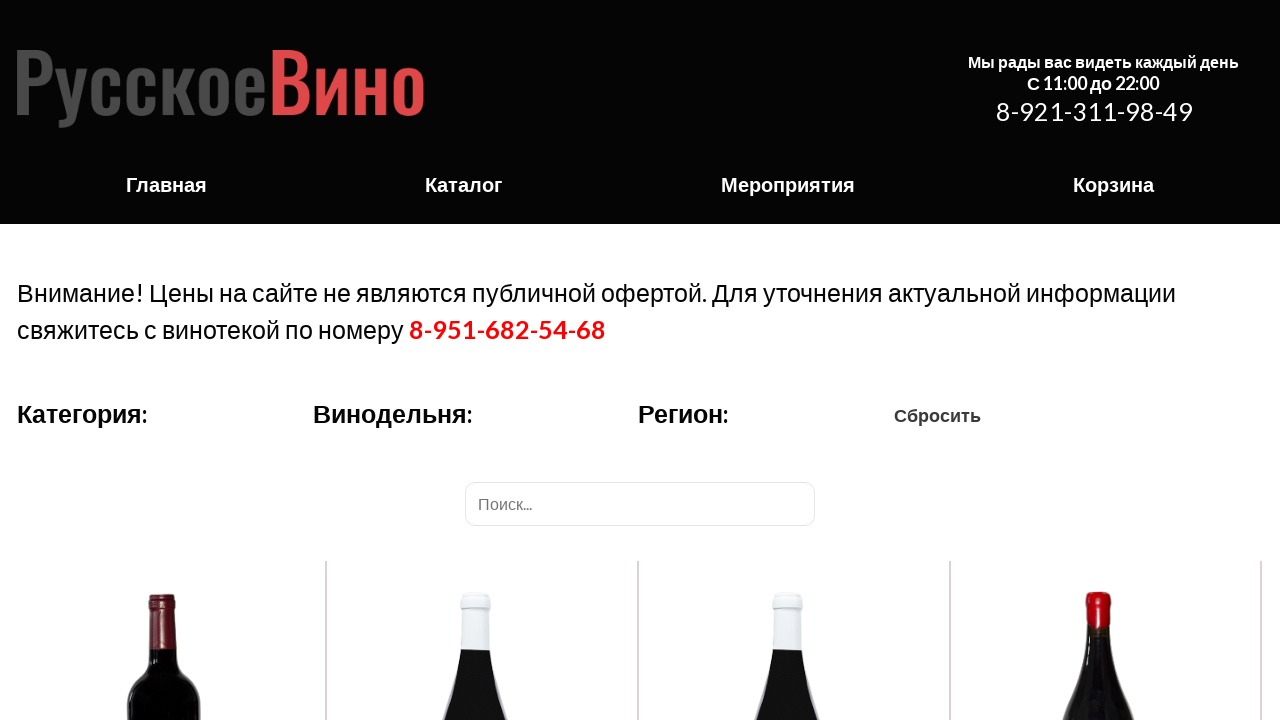

Clicked on wine category title at (82, 413) on .categories__title
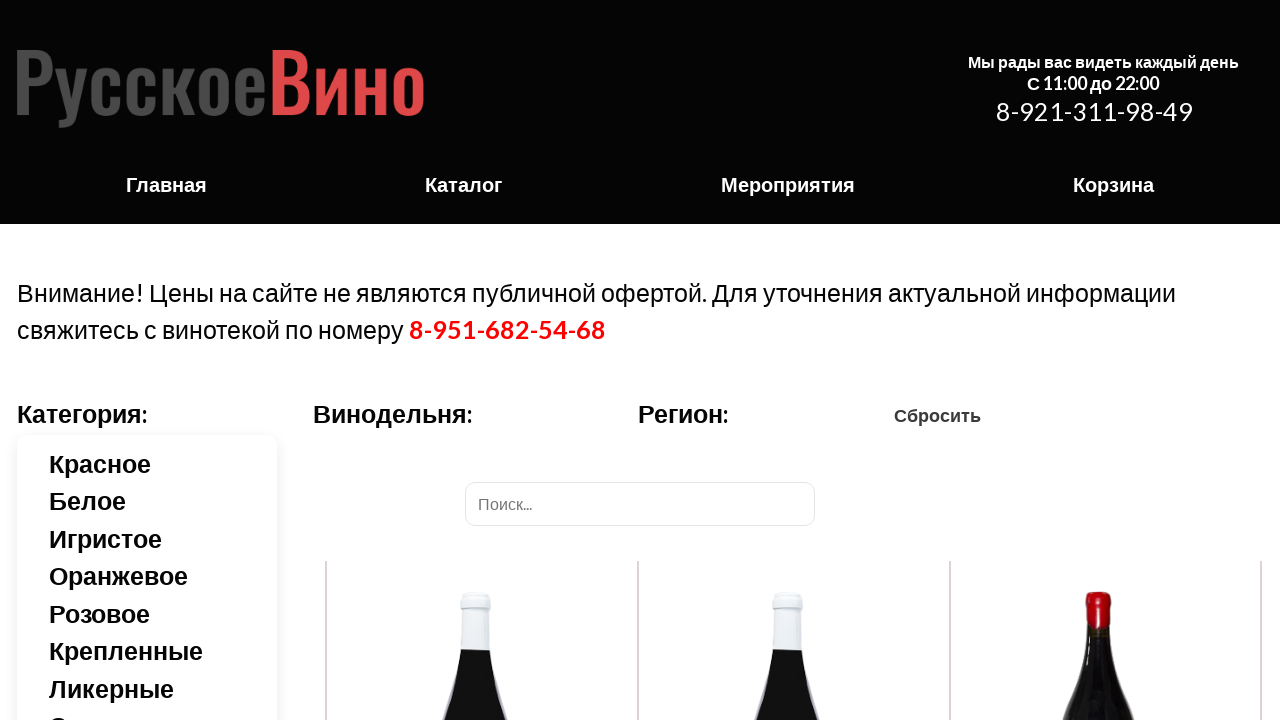

Selected 'Red wine' (Красное) from the category popup modal at (163, 463) on .categories__popup >> text=Красное
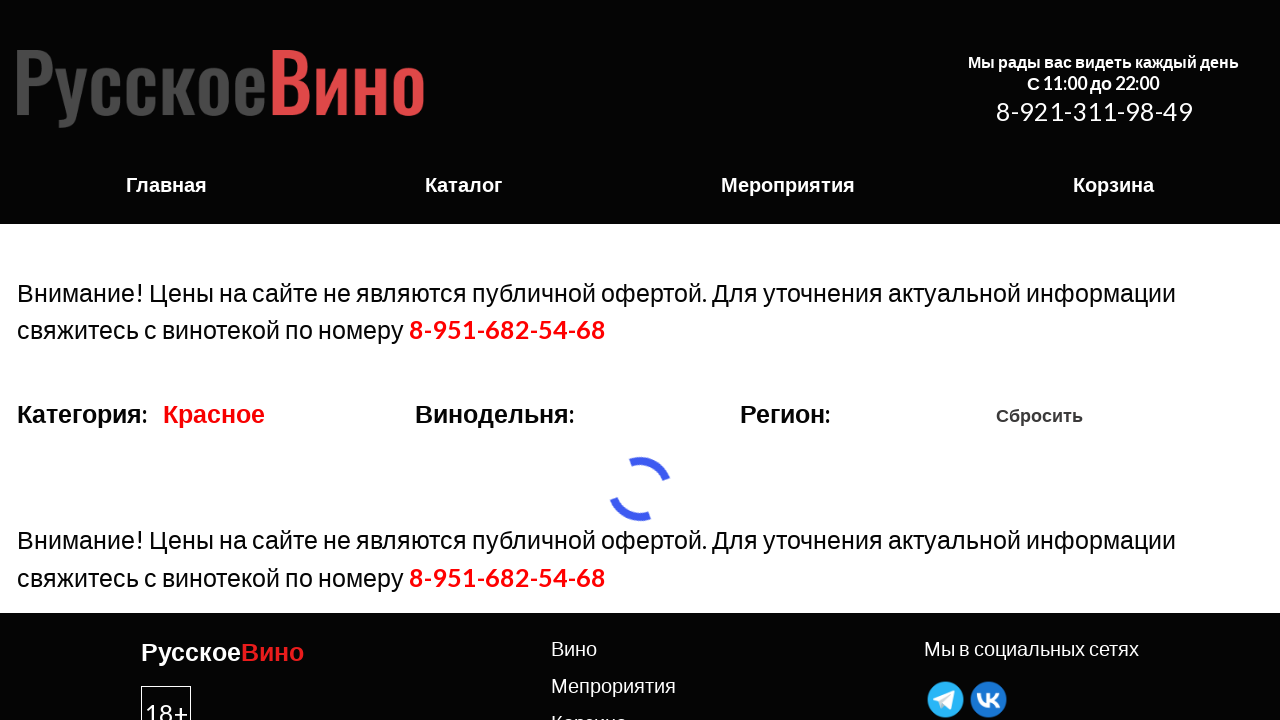

Waited for product cards to load in the catalog
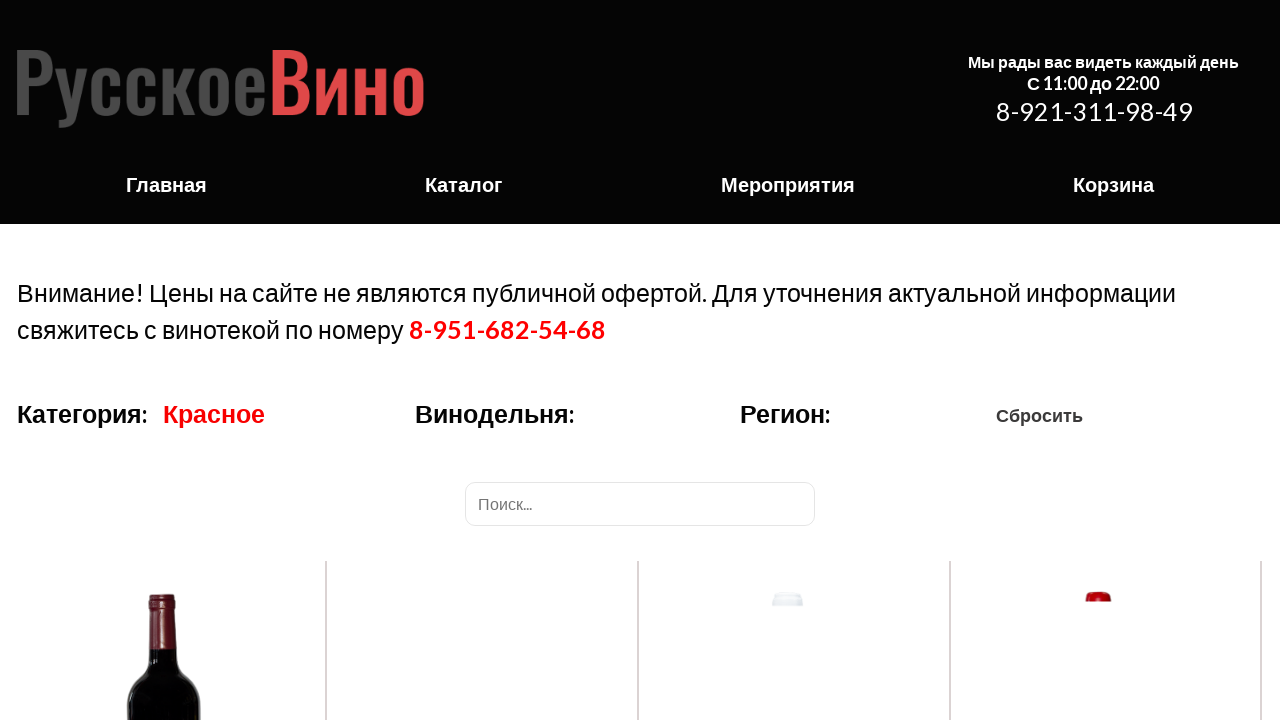

Verified that product cards are displayed for the red wine category
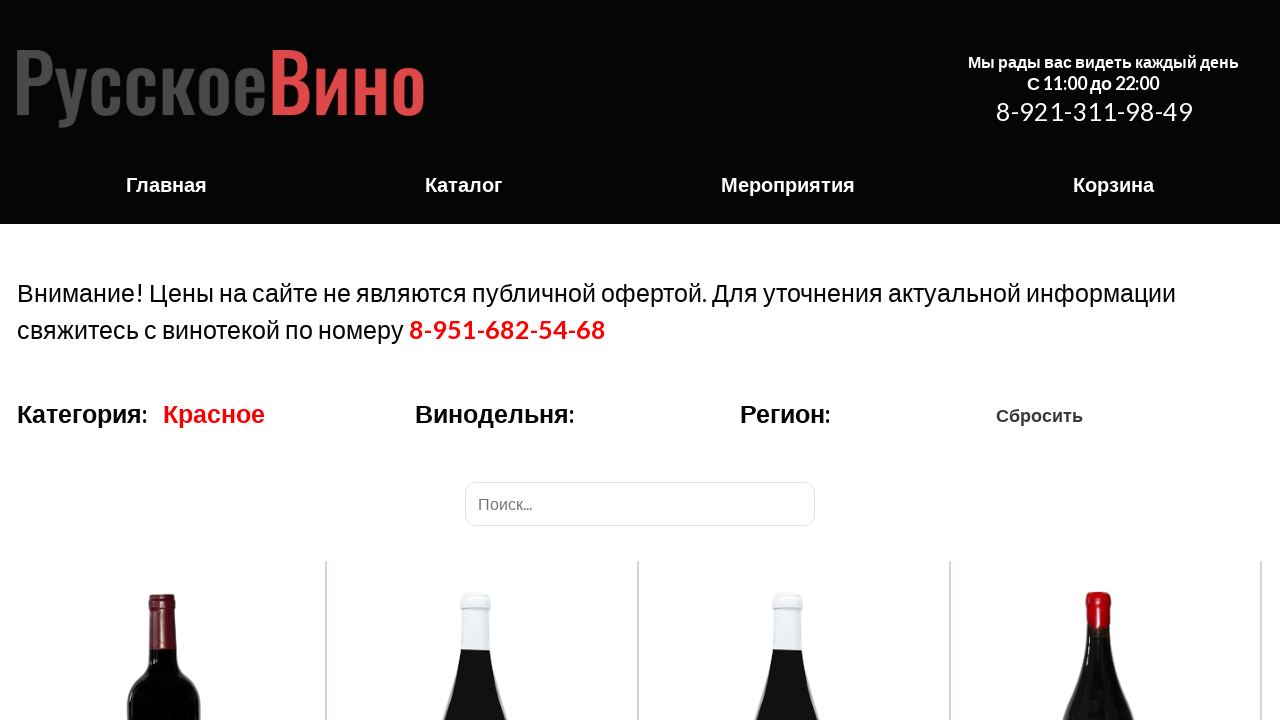

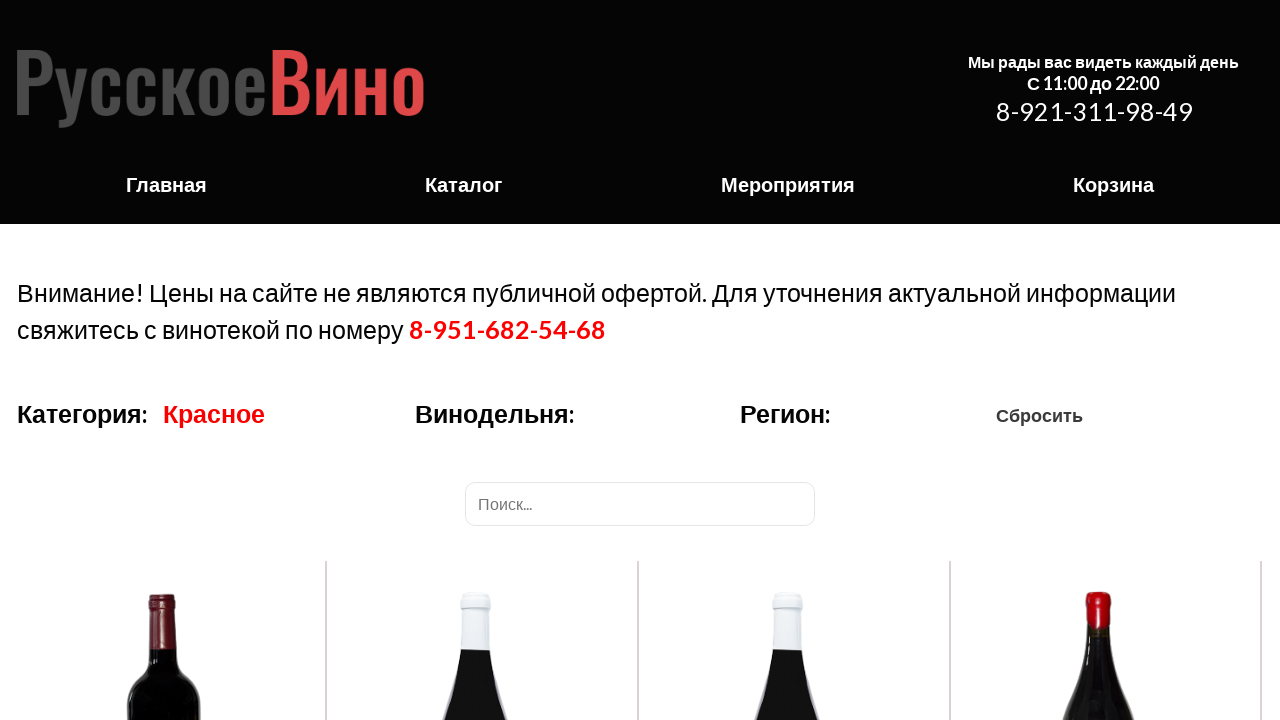